Clicks the open tab button using XPath without specifying tag name

Starting URL: https://rahulshettyacademy.com/AutomationPractice/

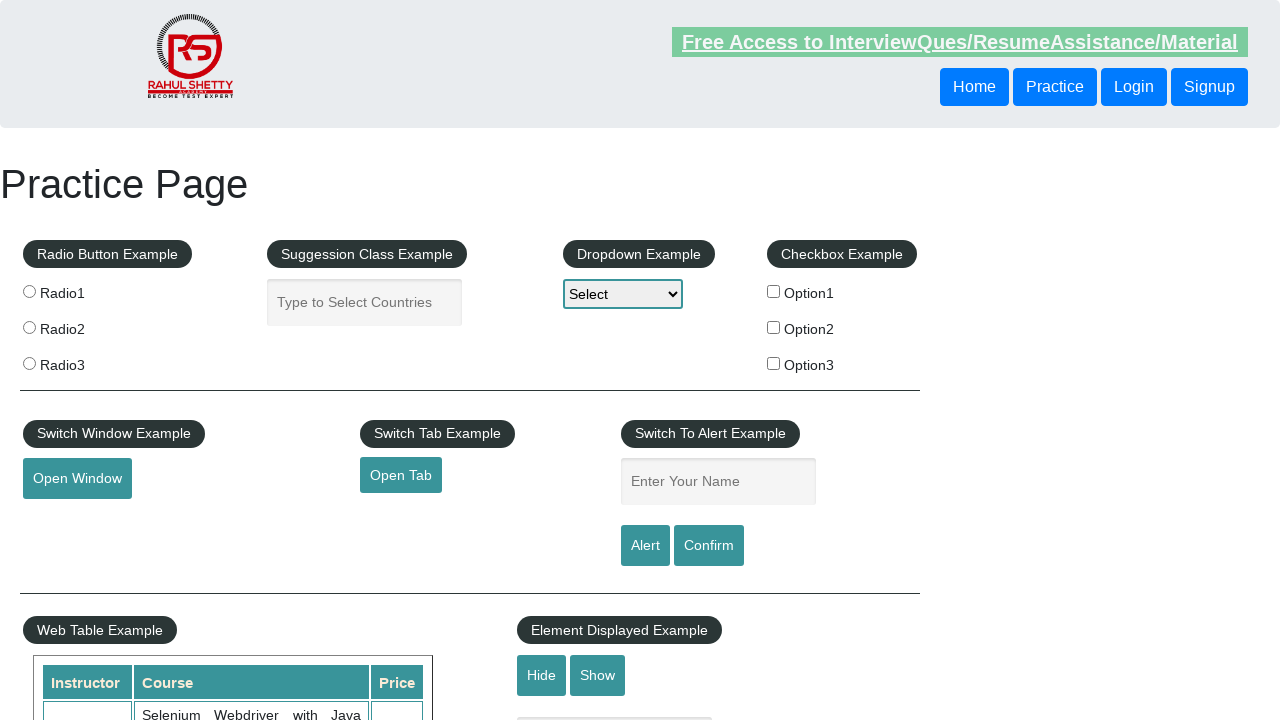

Clicked open tab button using XPath without specifying tag name at (401, 475) on xpath=//*[@id='opentab']
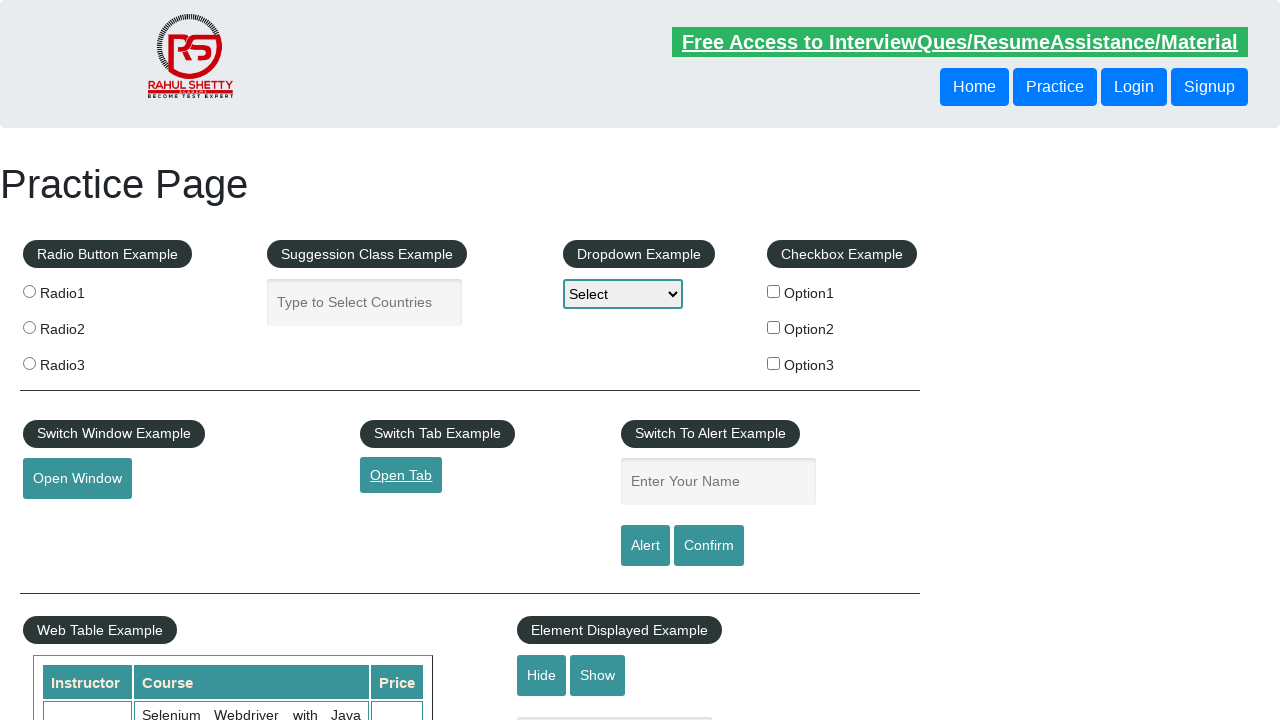

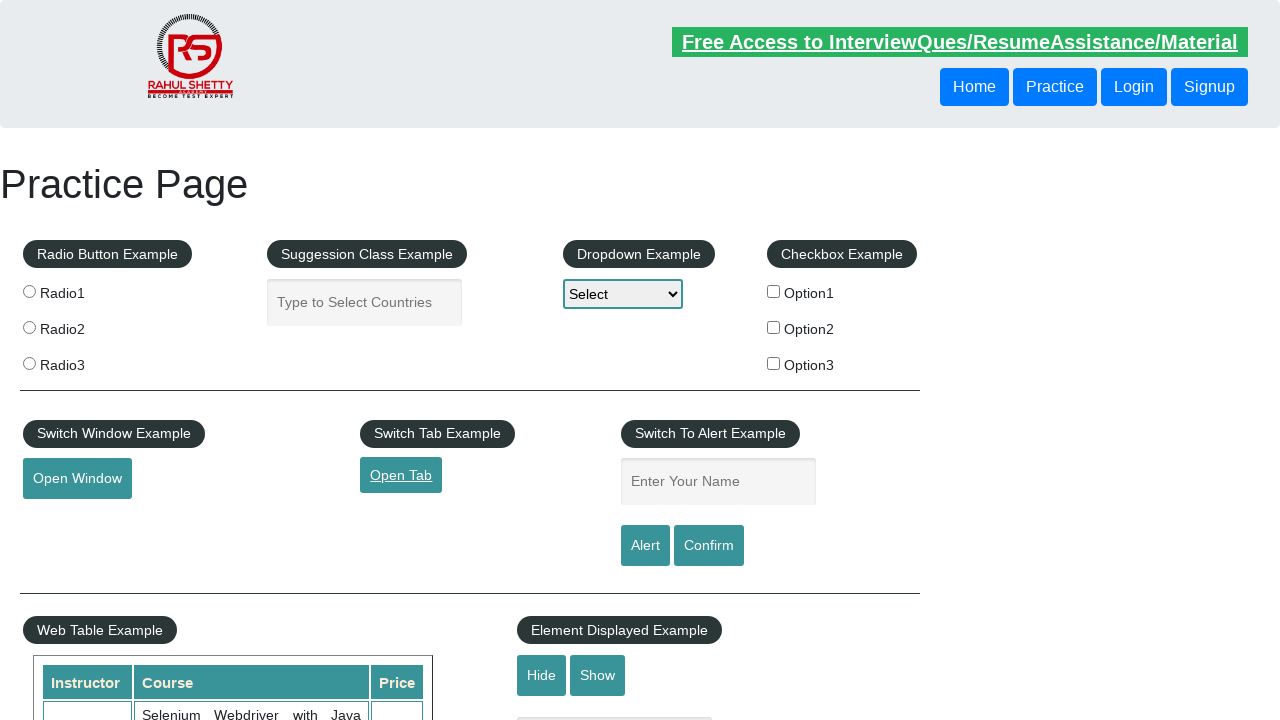